Tests a simple registration form by filling in personal information fields and verifying the success alert message

Starting URL: http://suninjuly.github.io/simple_form_find_task.html

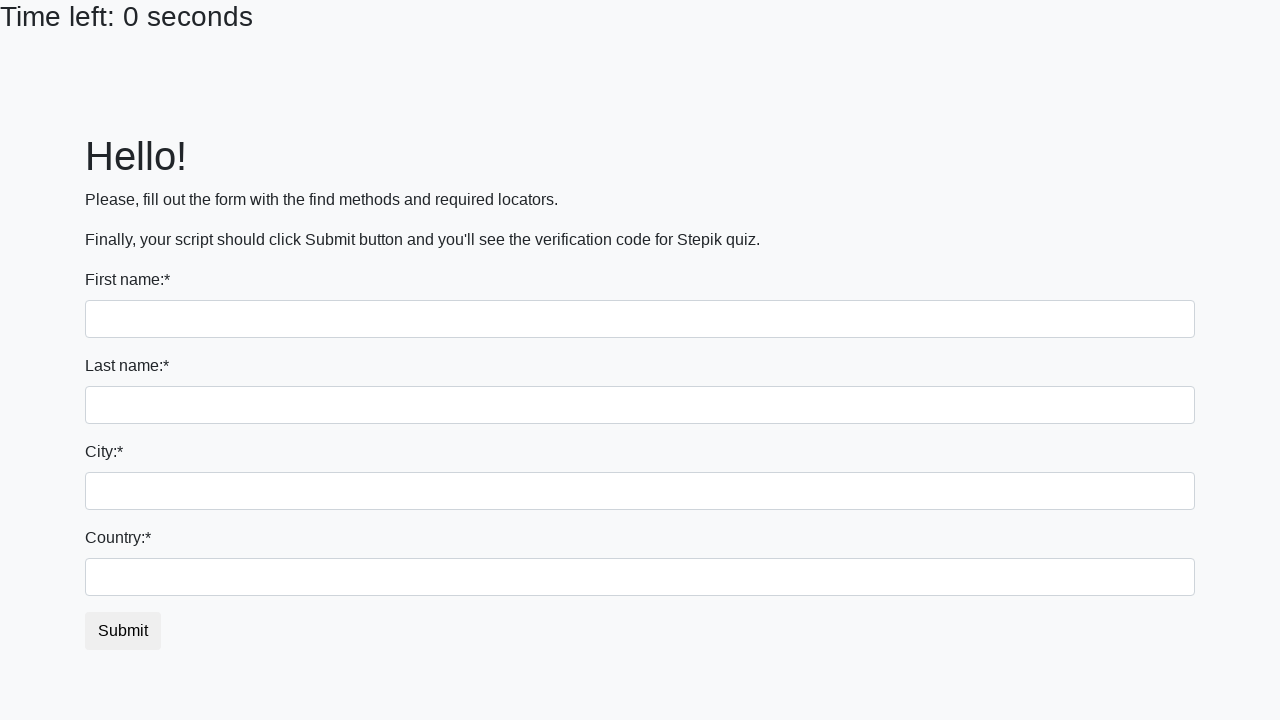

Navigated to registration form page
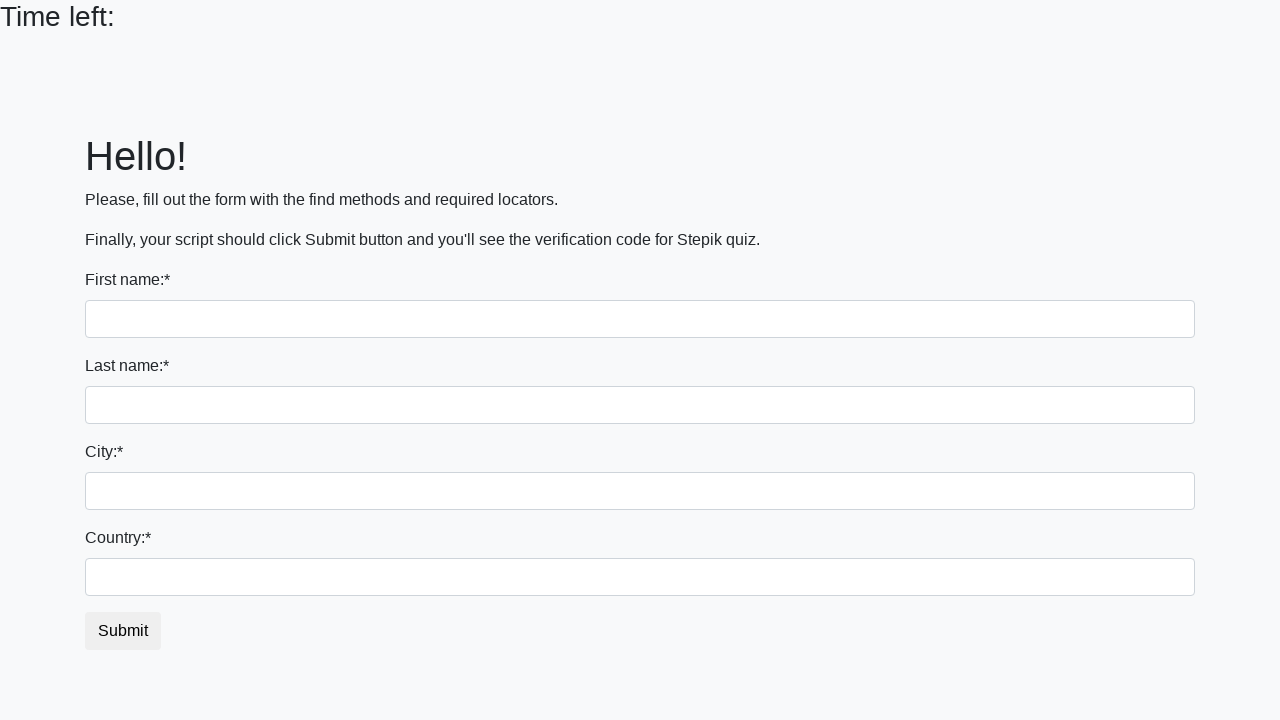

Filled first name field with 'Ivan' on input >> nth=0
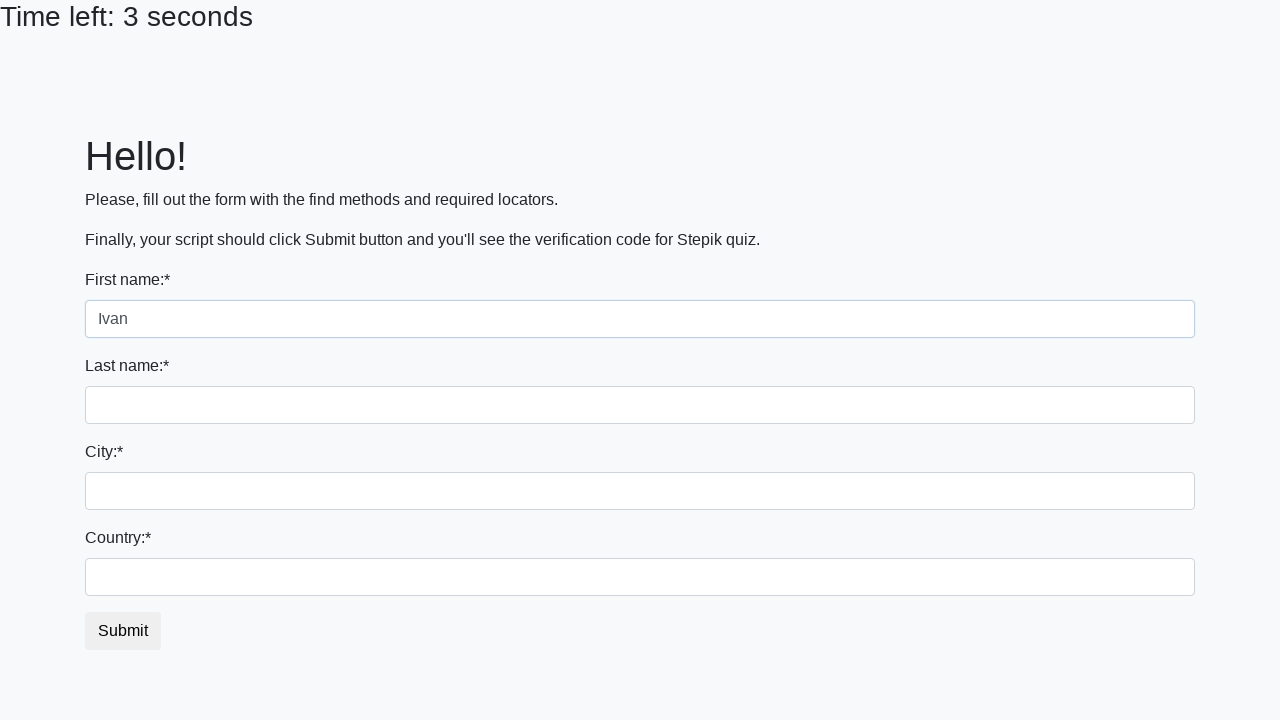

Filled last name field with 'Petrov' on input[name='last_name']
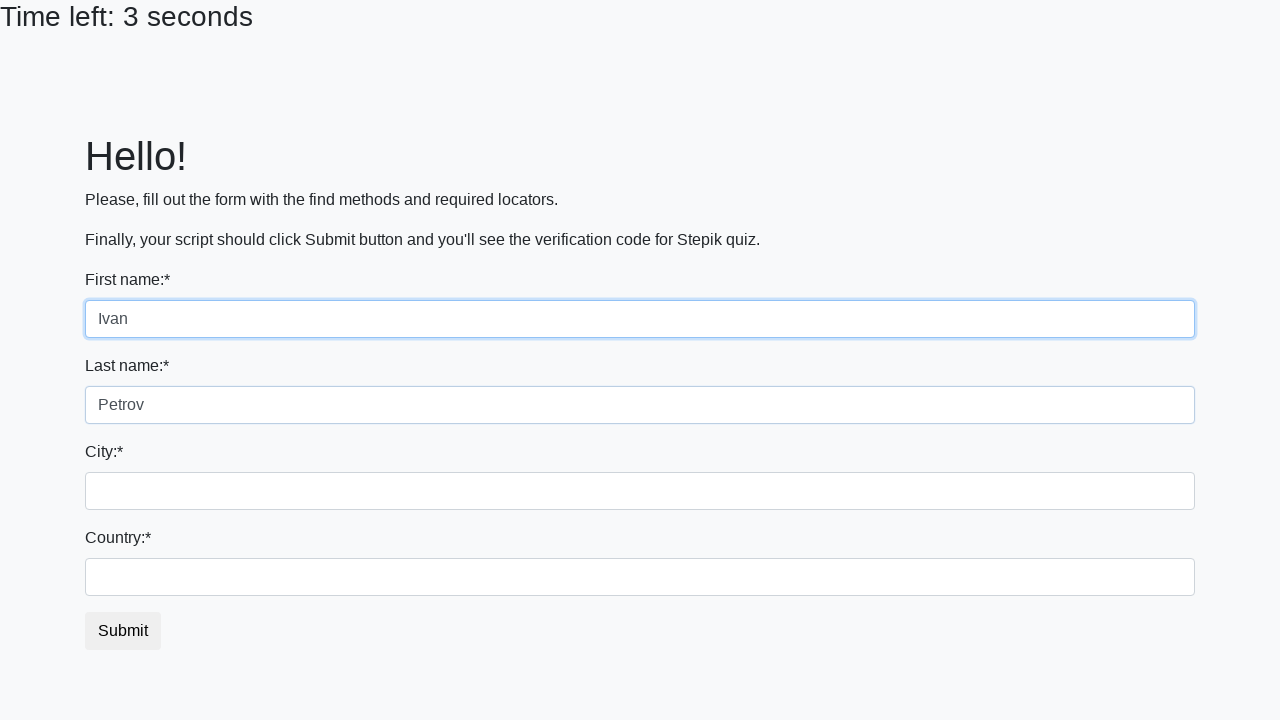

Filled city field with 'Smolensk' on .city
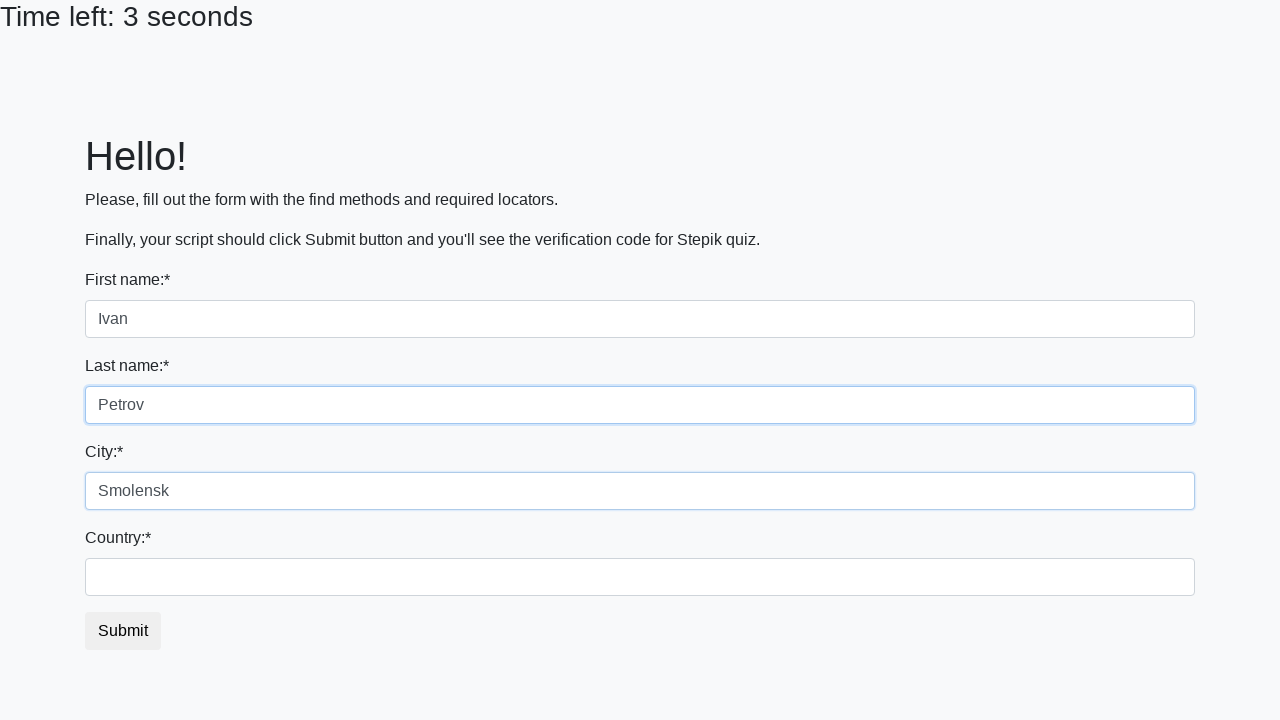

Filled country field with 'Russia' on #country
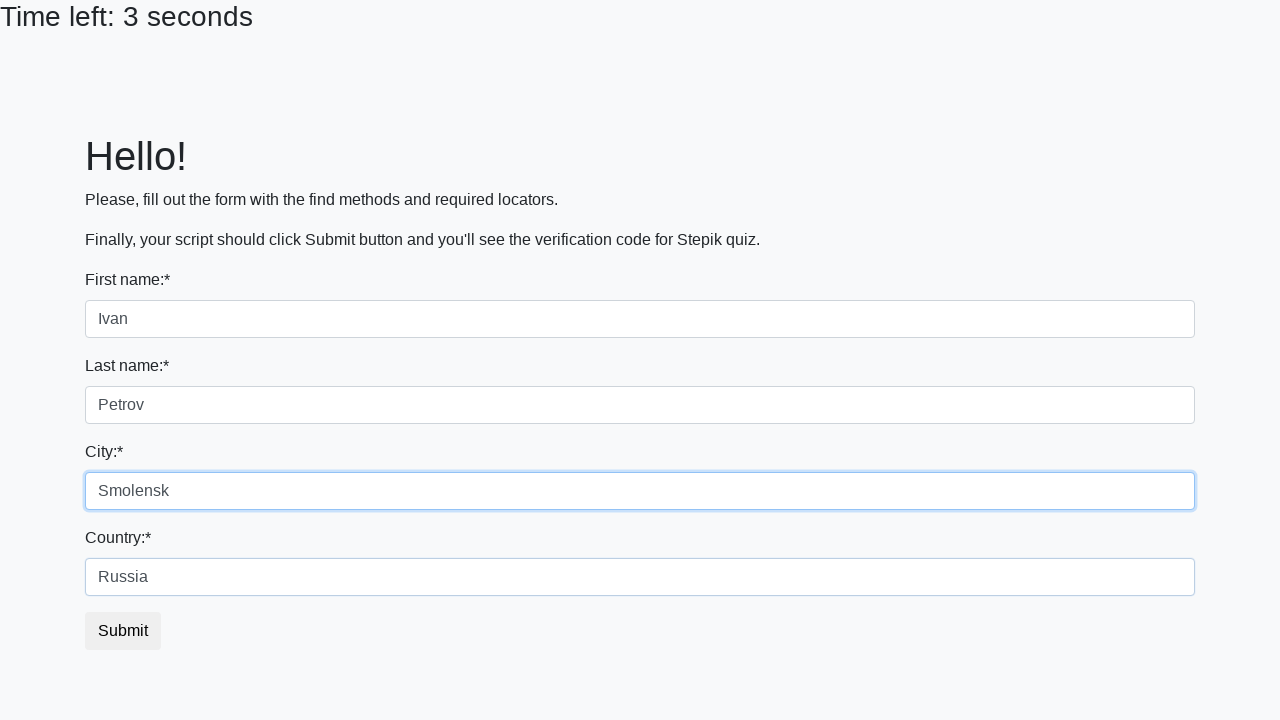

Clicked submit button at (123, 631) on button.btn
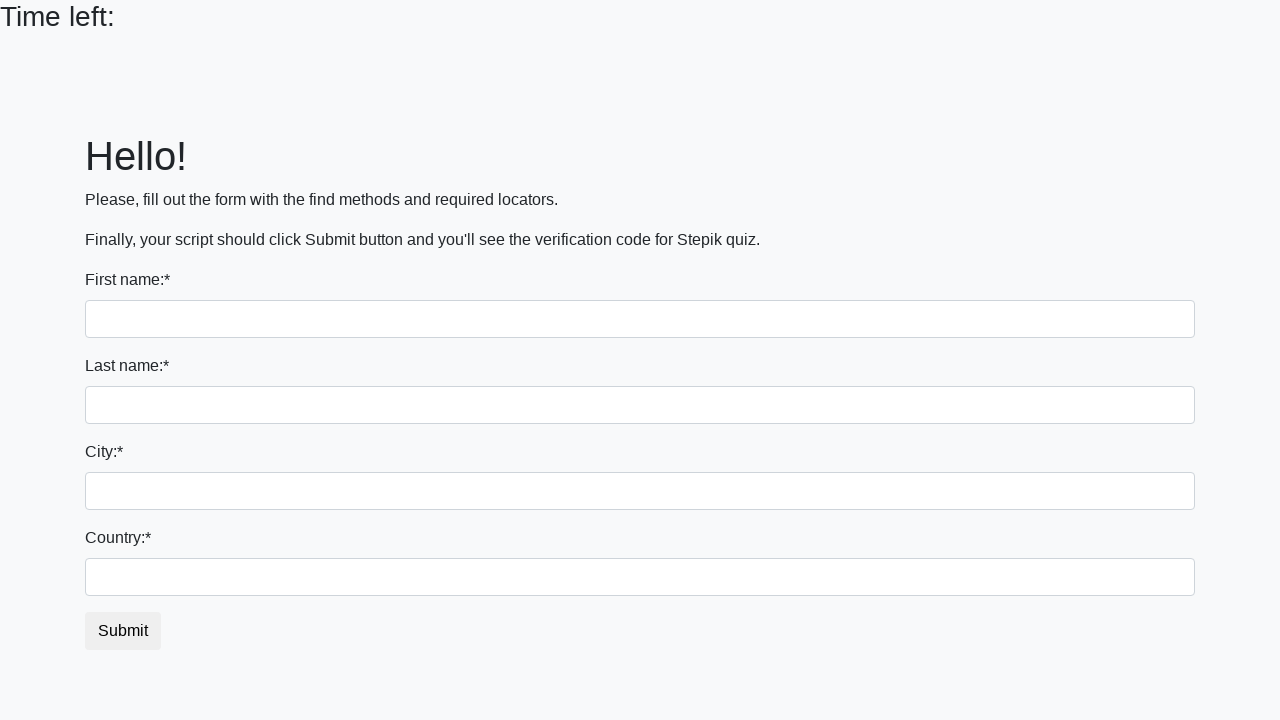

Alert dialog accepted successfully
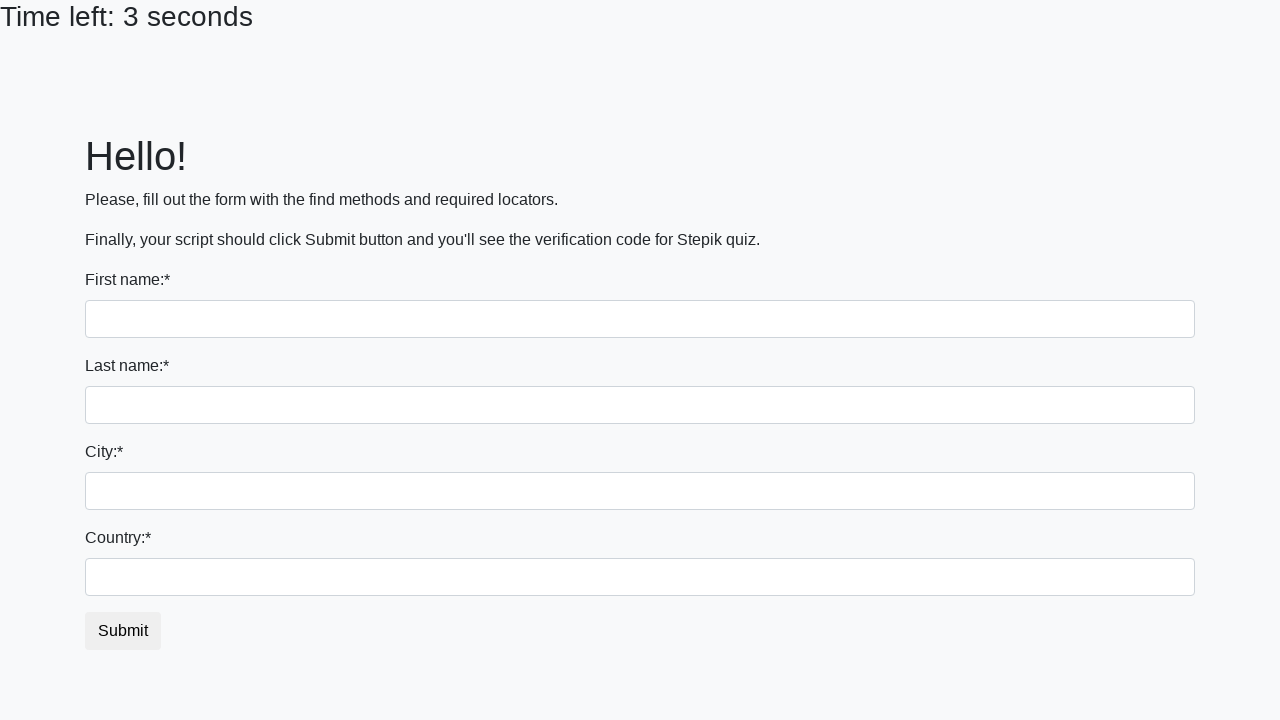

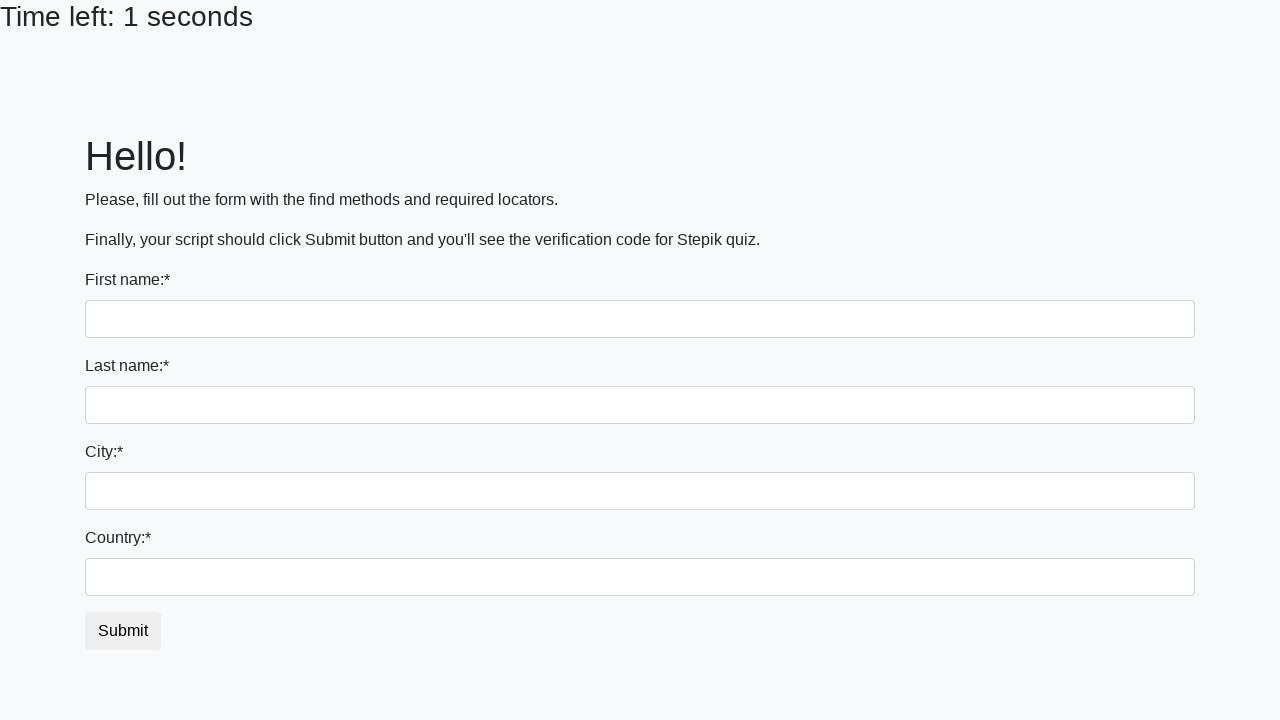